Adds products from phones, laptops, and monitors categories to cart, then completes checkout with order details

Starting URL: https://www.demoblaze.com

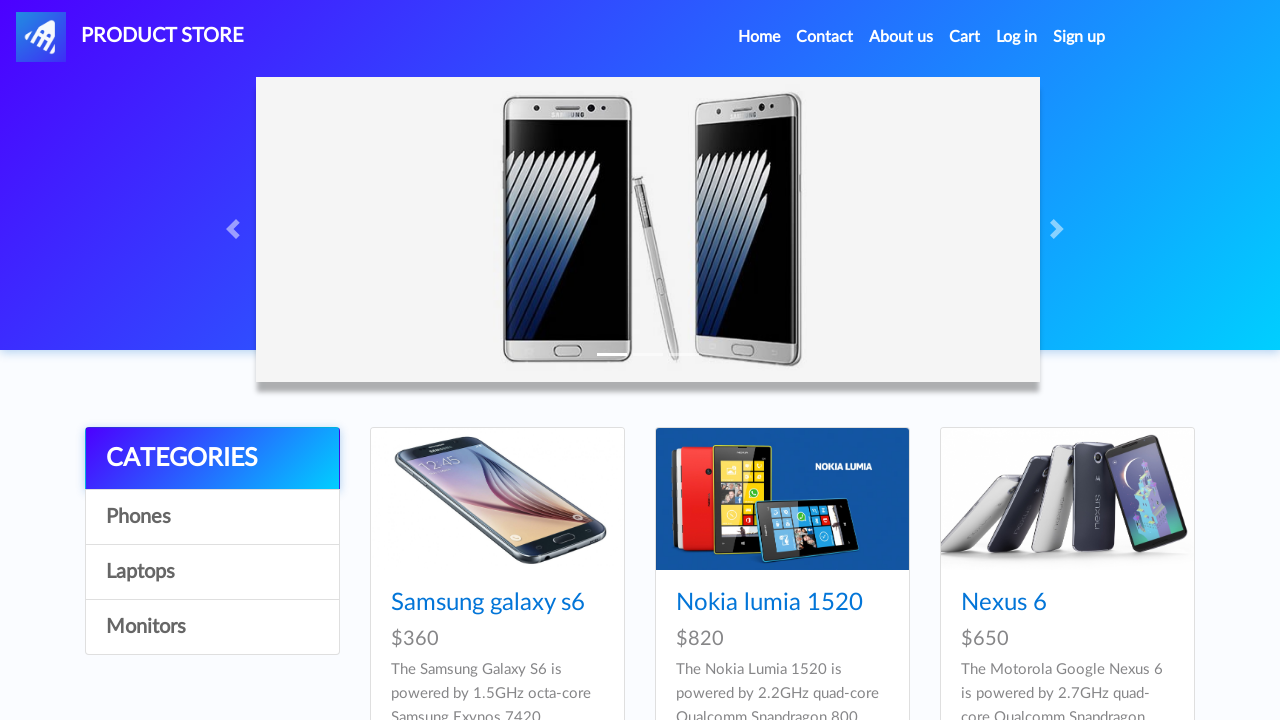

Clicked on Phones category at (212, 517) on a:has-text('Phones')
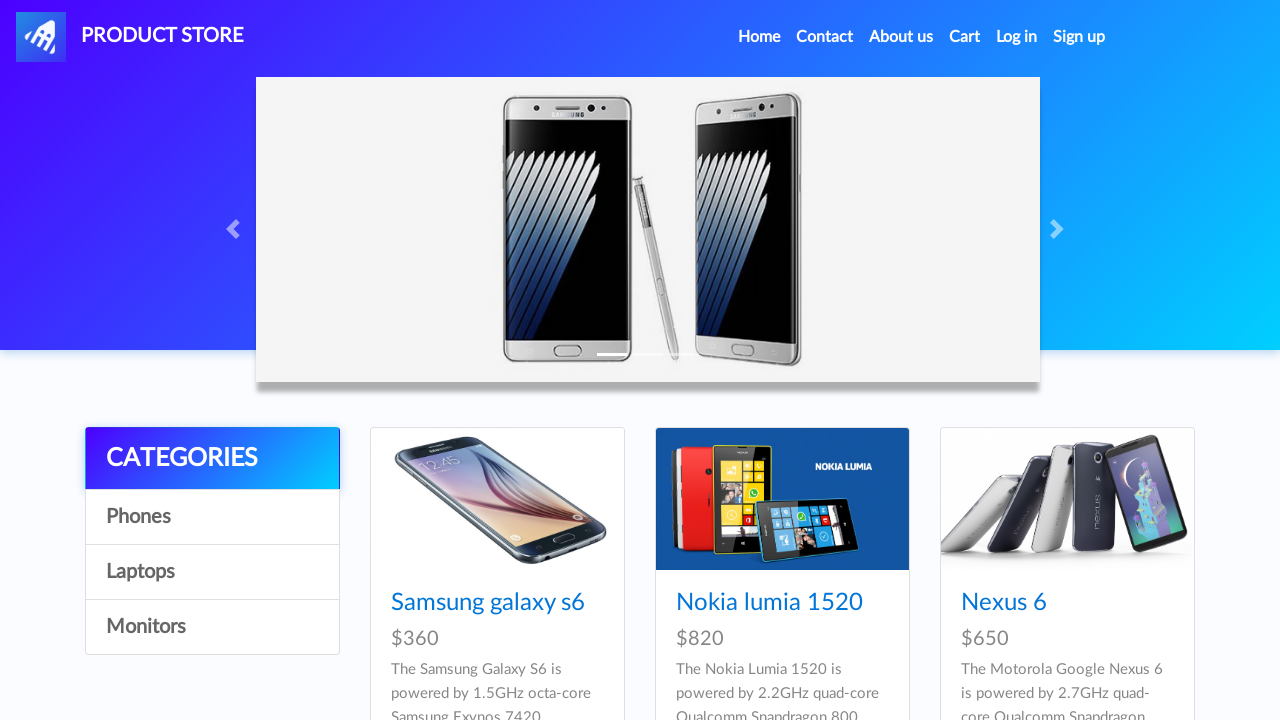

Waited for Phones category to load
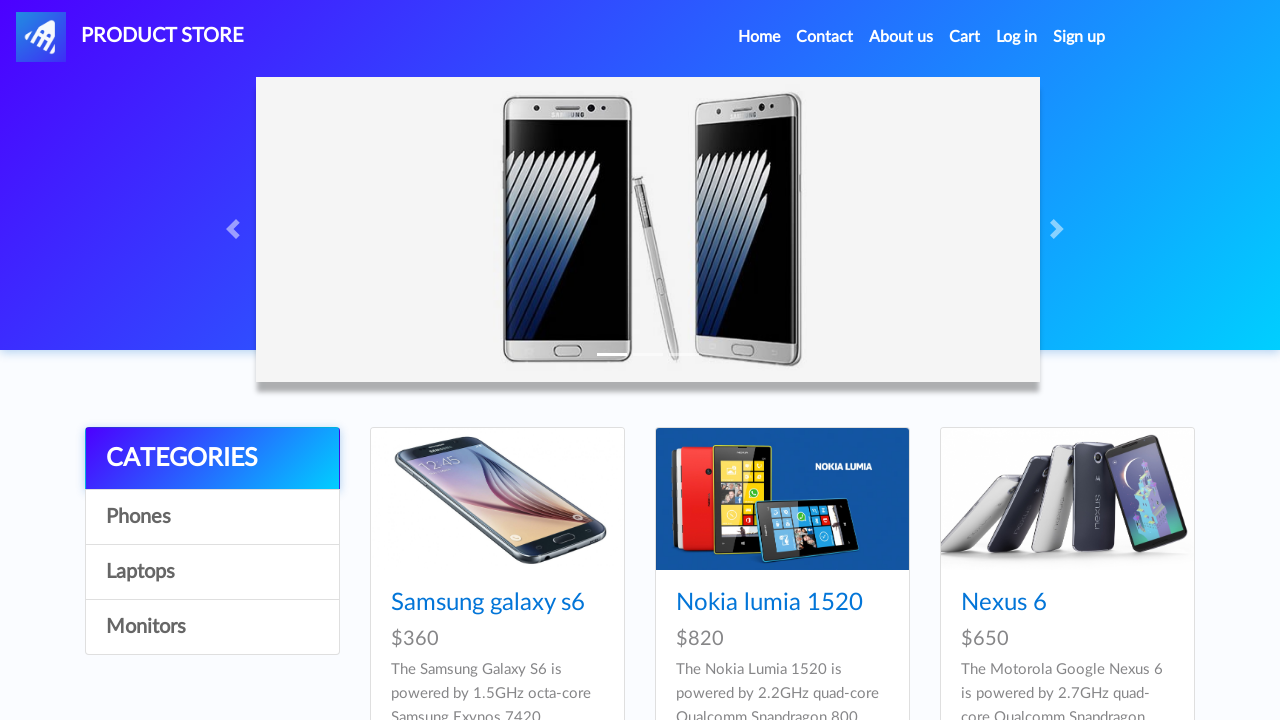

Clicked on first phone product at (488, 603) on .card-title a >> nth=0
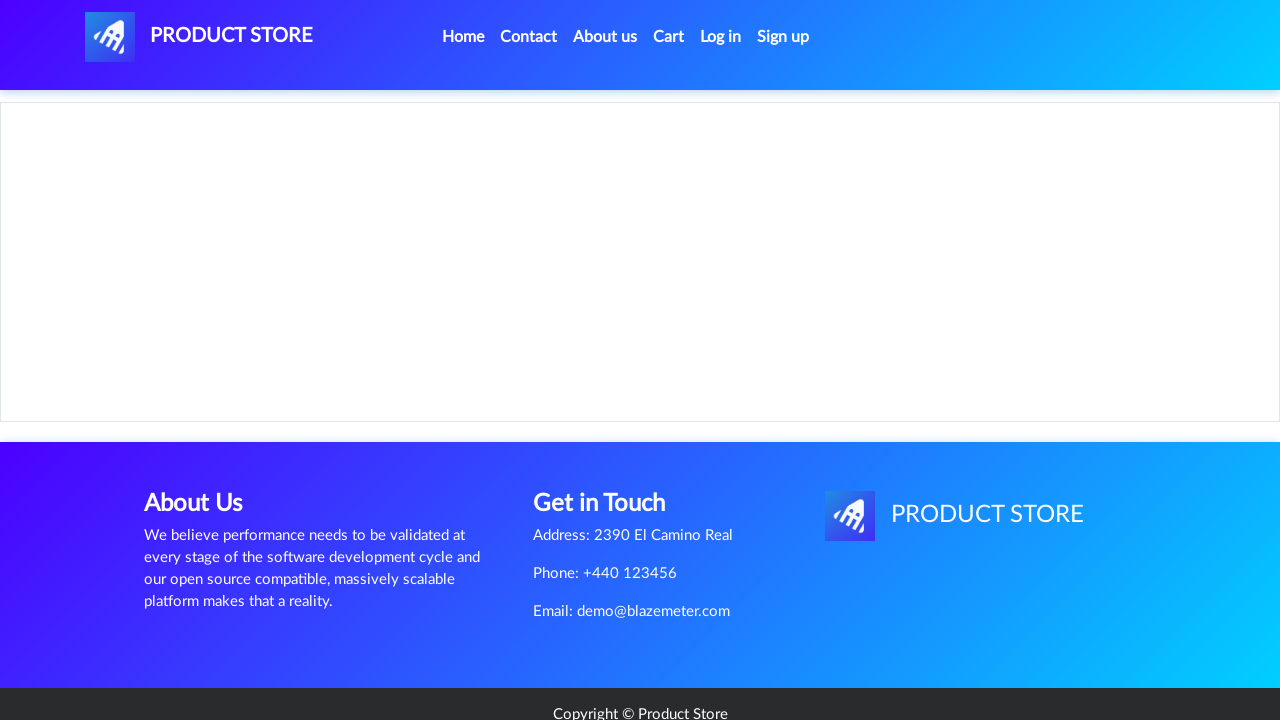

Add to cart button loaded for phone product
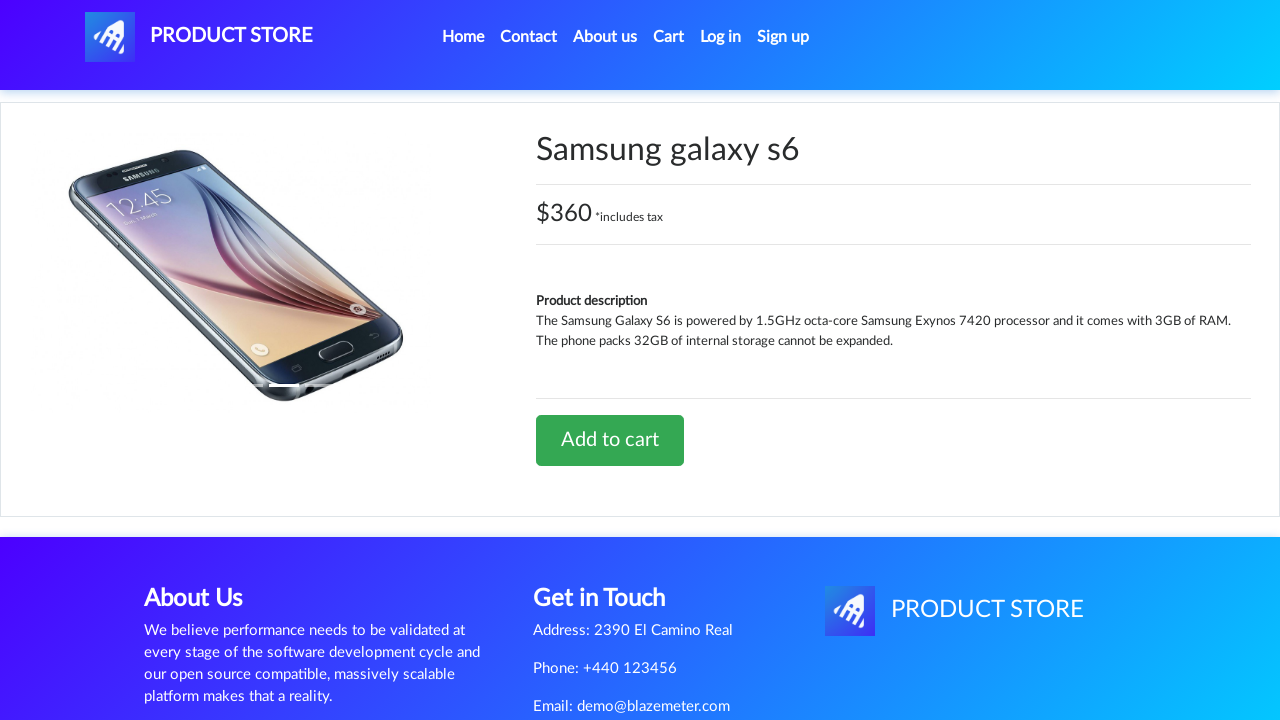

Clicked Add to cart button for phone at (610, 440) on a:has-text('Add to cart')
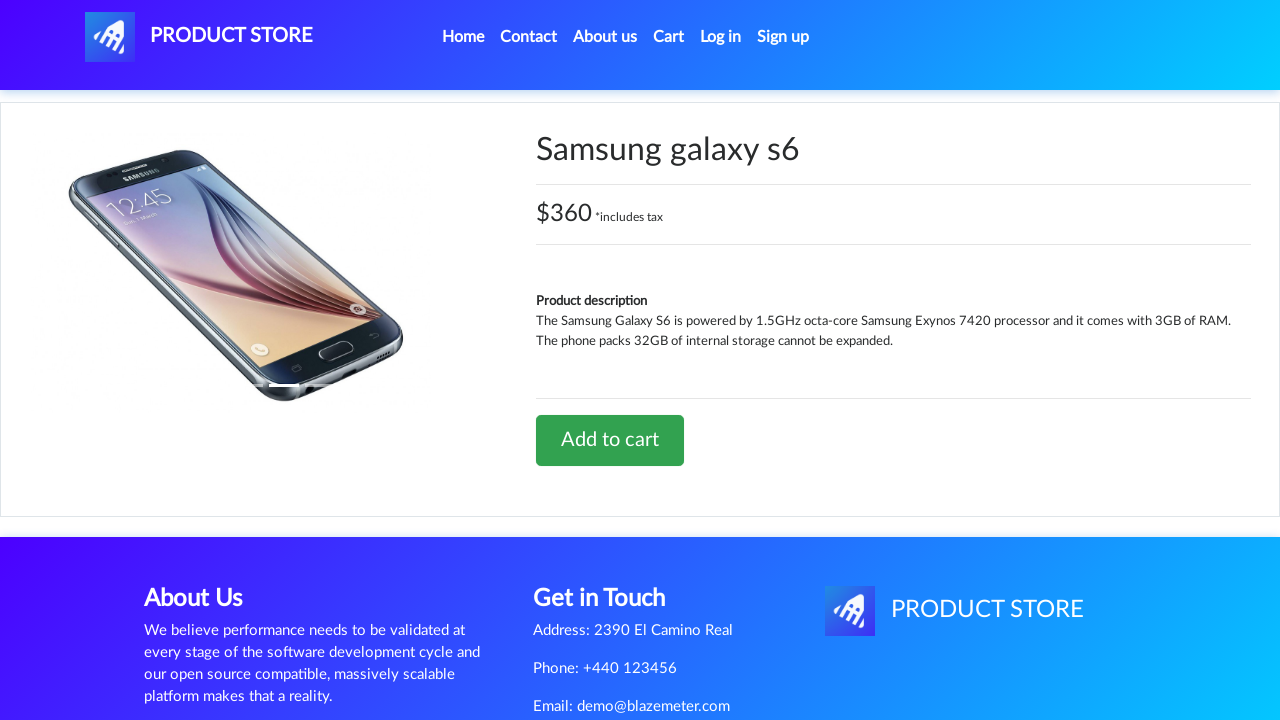

Waited for phone to be added to cart
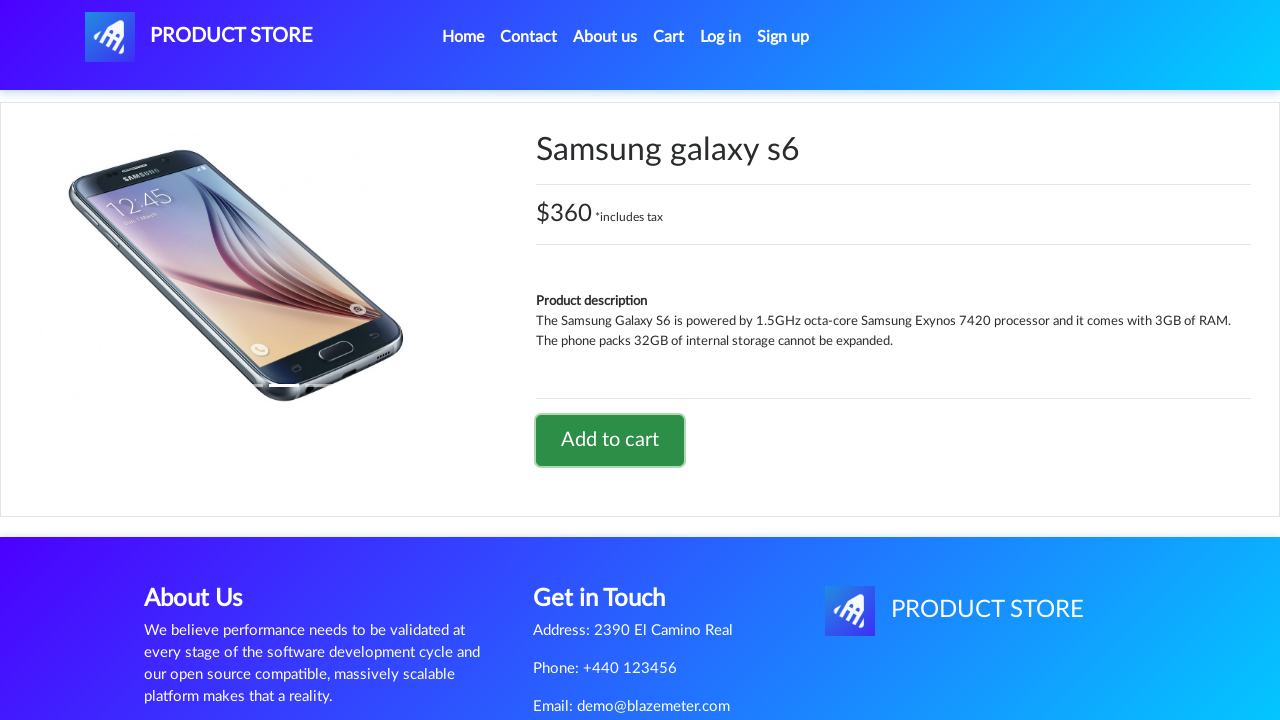

Clicked on Home to return to main page at (463, 37) on a:has-text('Home')
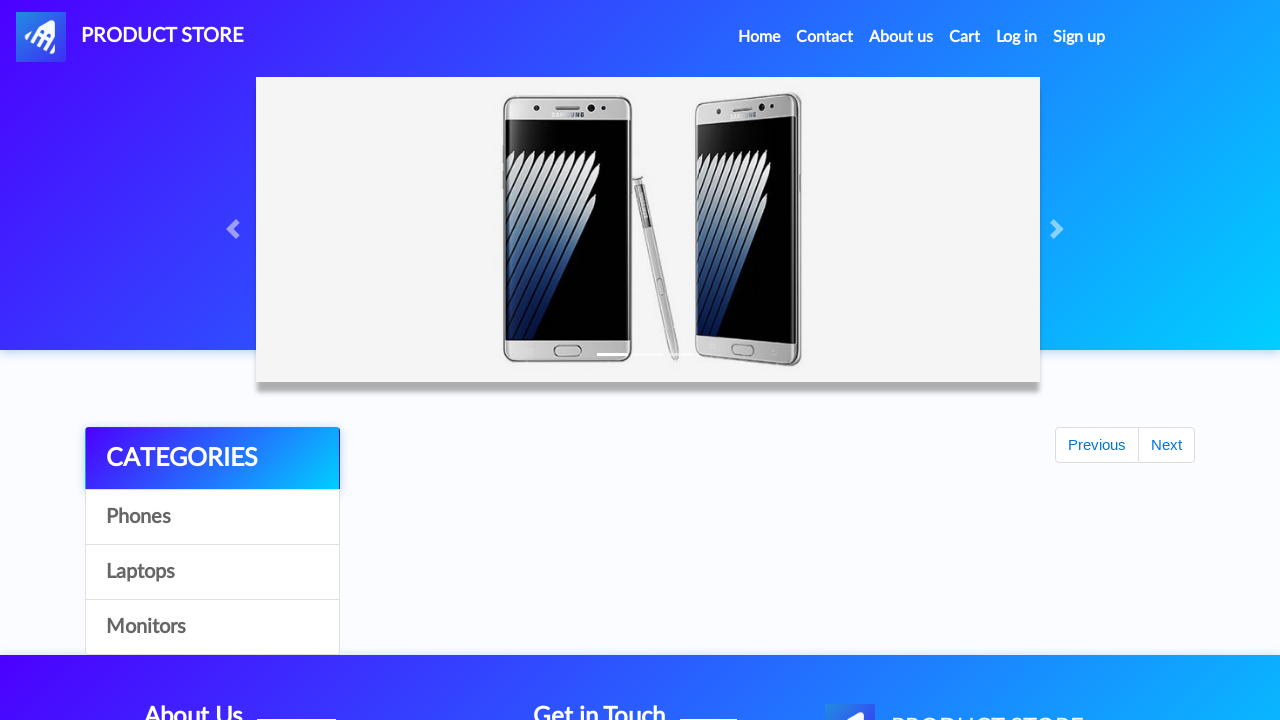

Waited for home page to load
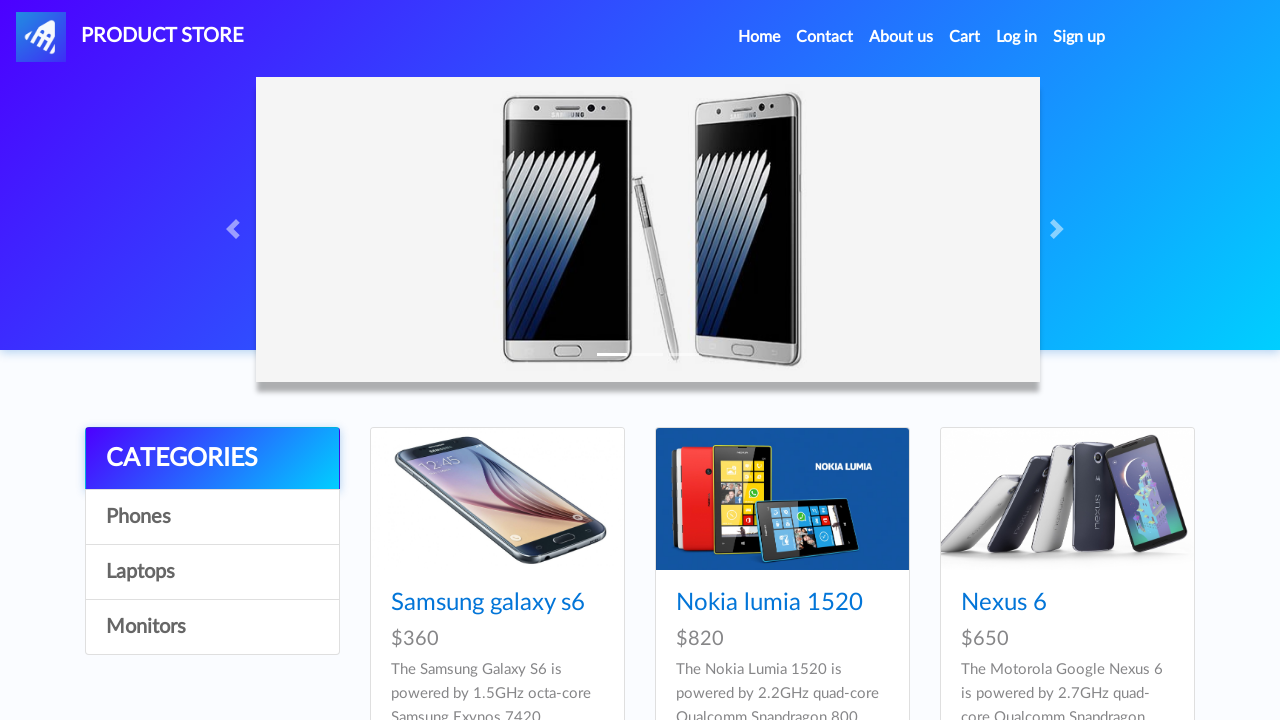

Clicked on Laptops category at (212, 572) on a:has-text('Laptops')
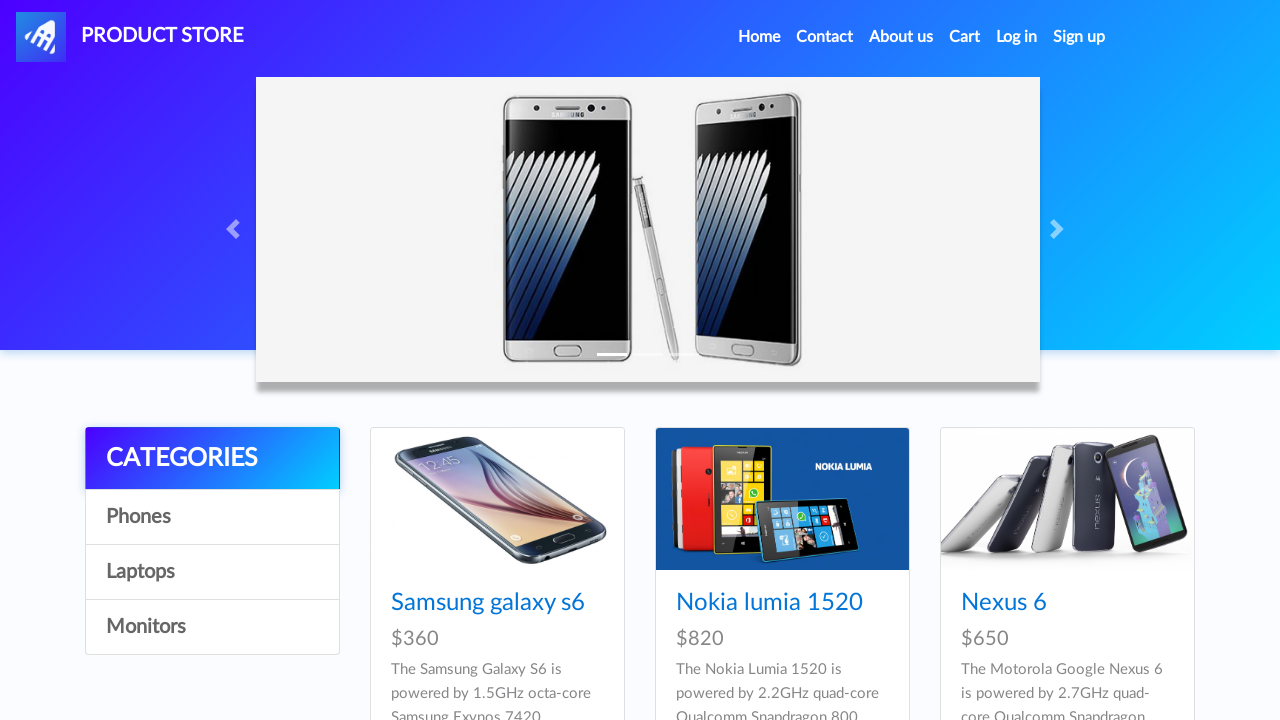

Waited for Laptops category to load
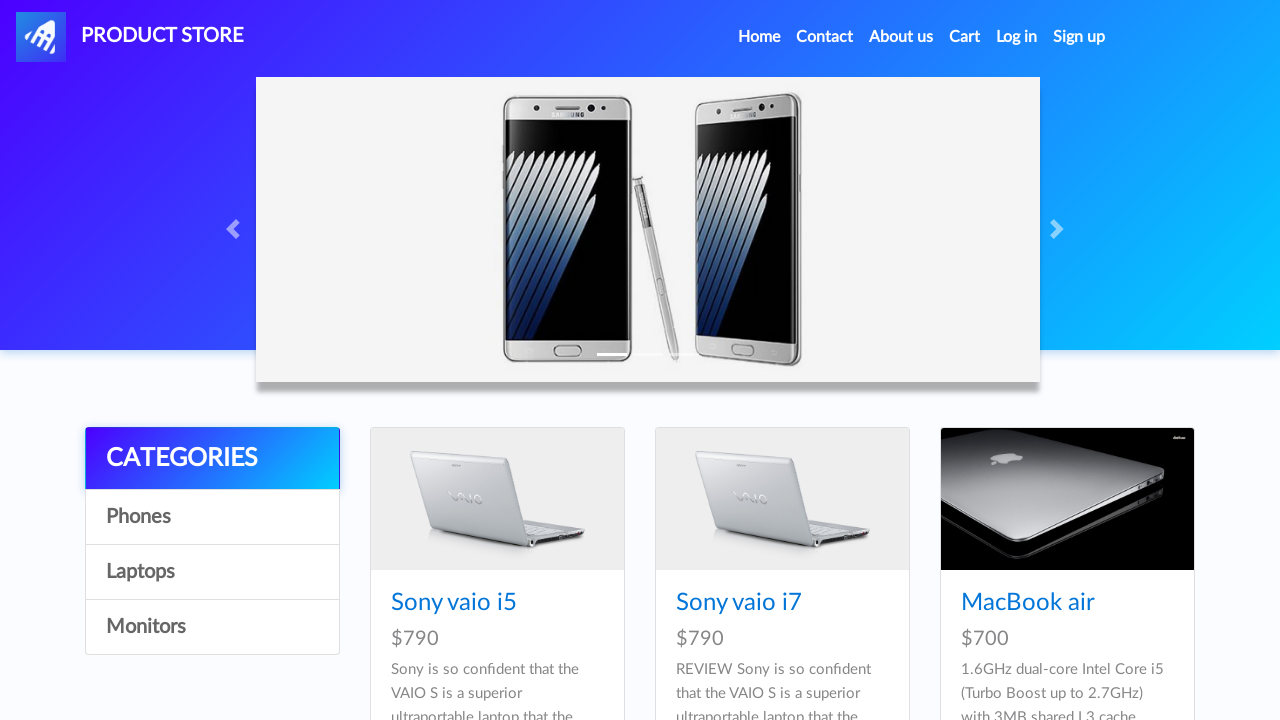

Clicked on first laptop product at (454, 603) on .card-title a >> nth=0
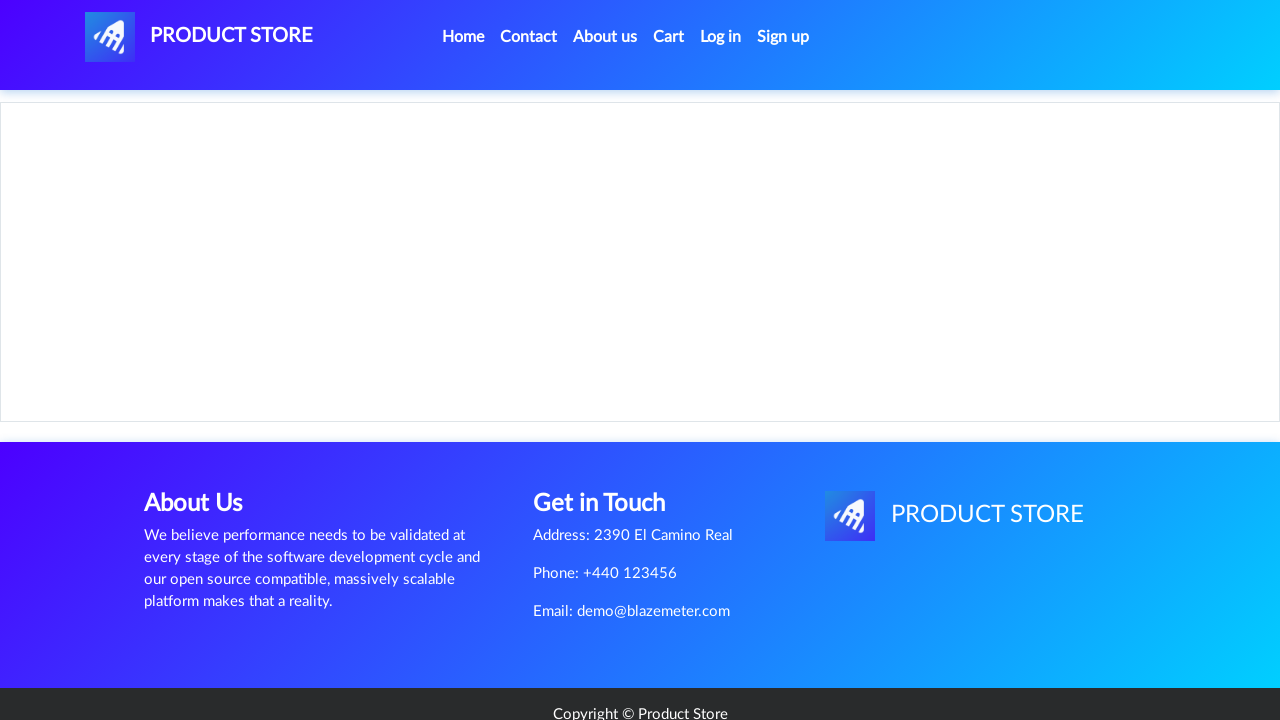

Add to cart button loaded for laptop product
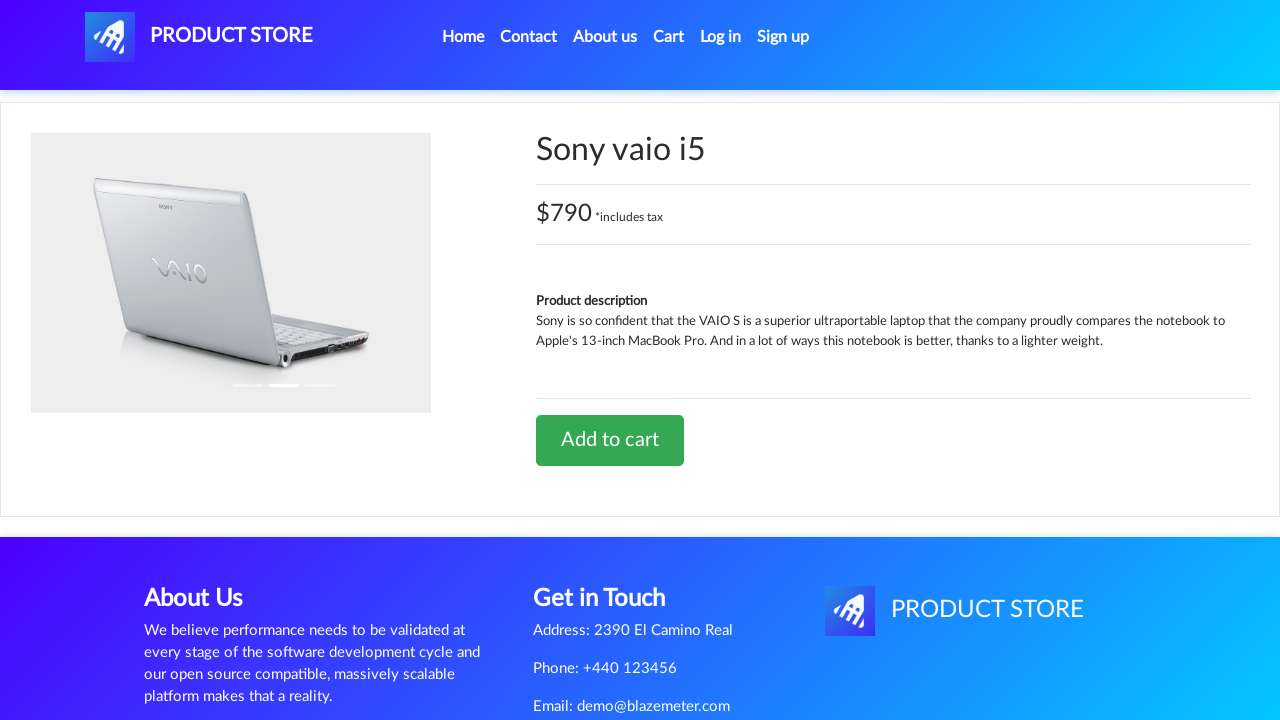

Clicked Add to cart button for laptop at (610, 440) on a:has-text('Add to cart')
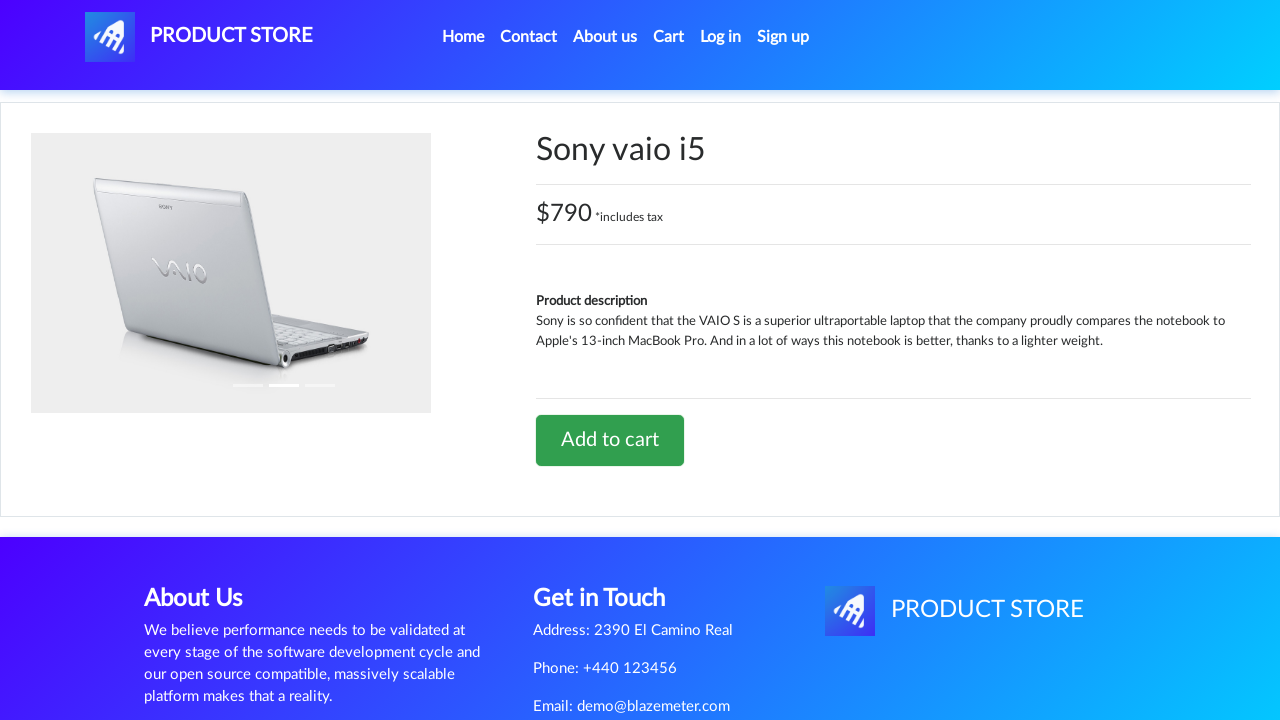

Waited for laptop to be added to cart
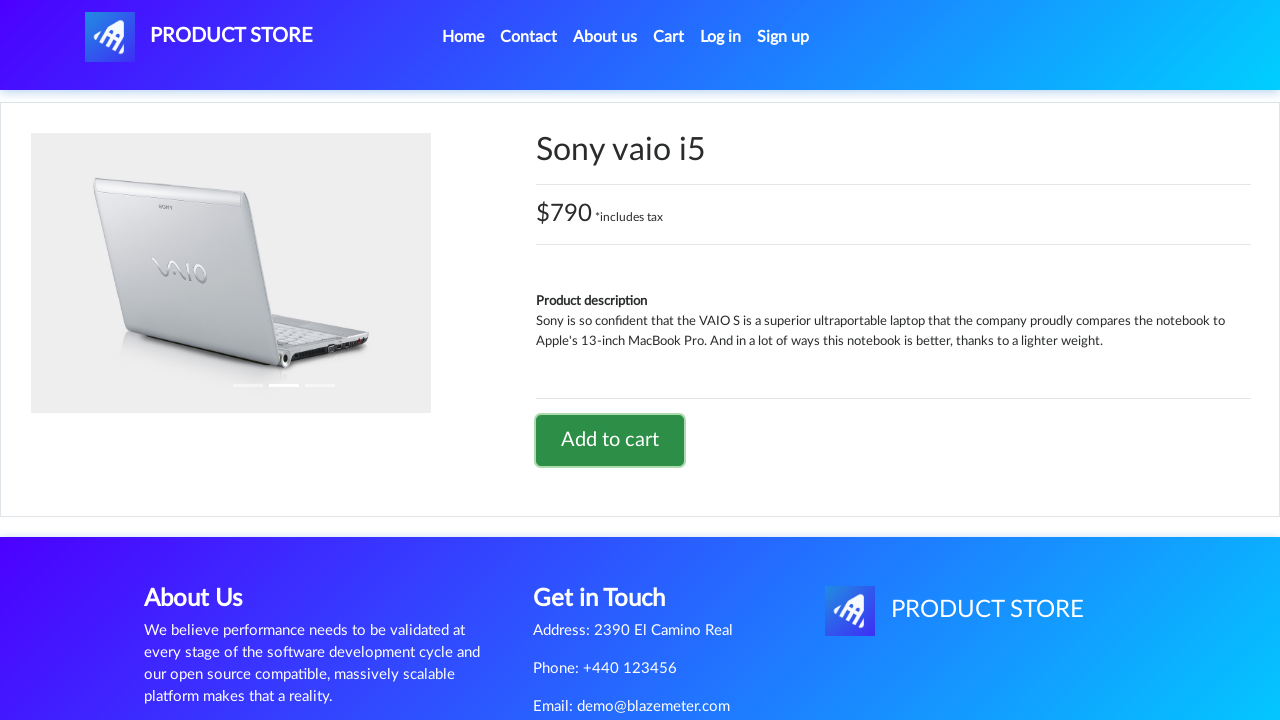

Clicked on Home to return to main page at (463, 37) on a:has-text('Home')
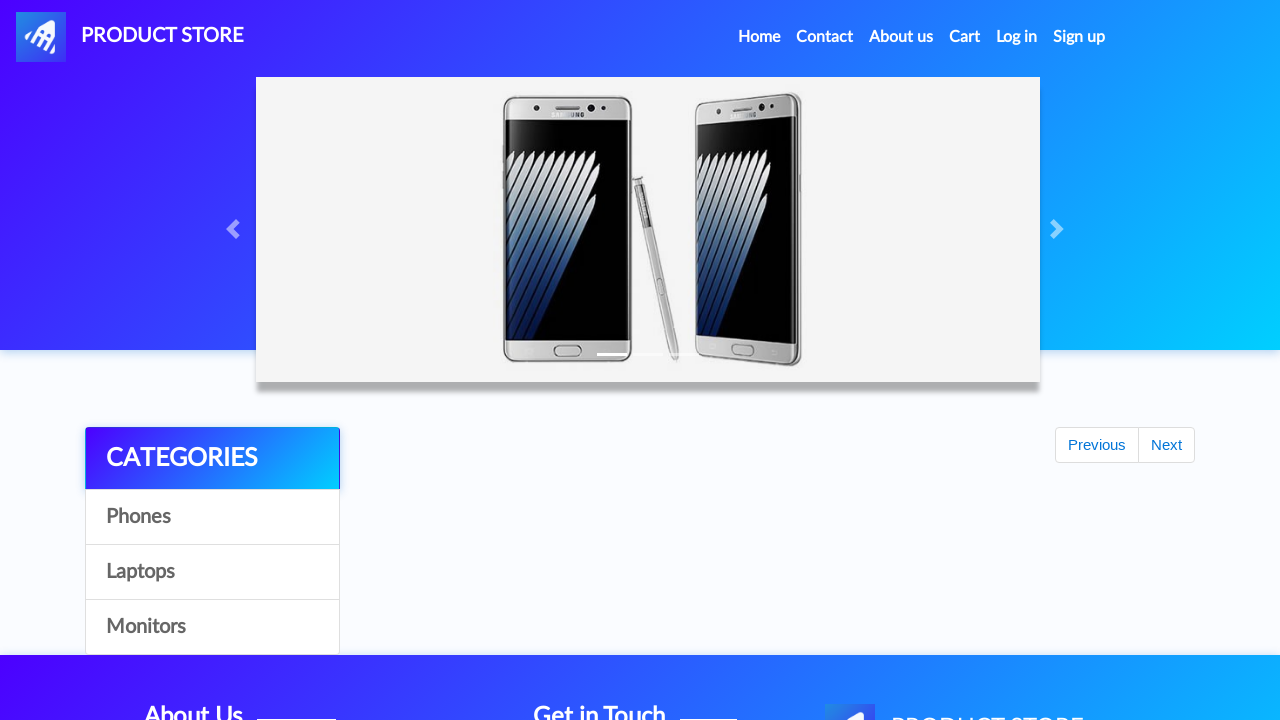

Waited for home page to load
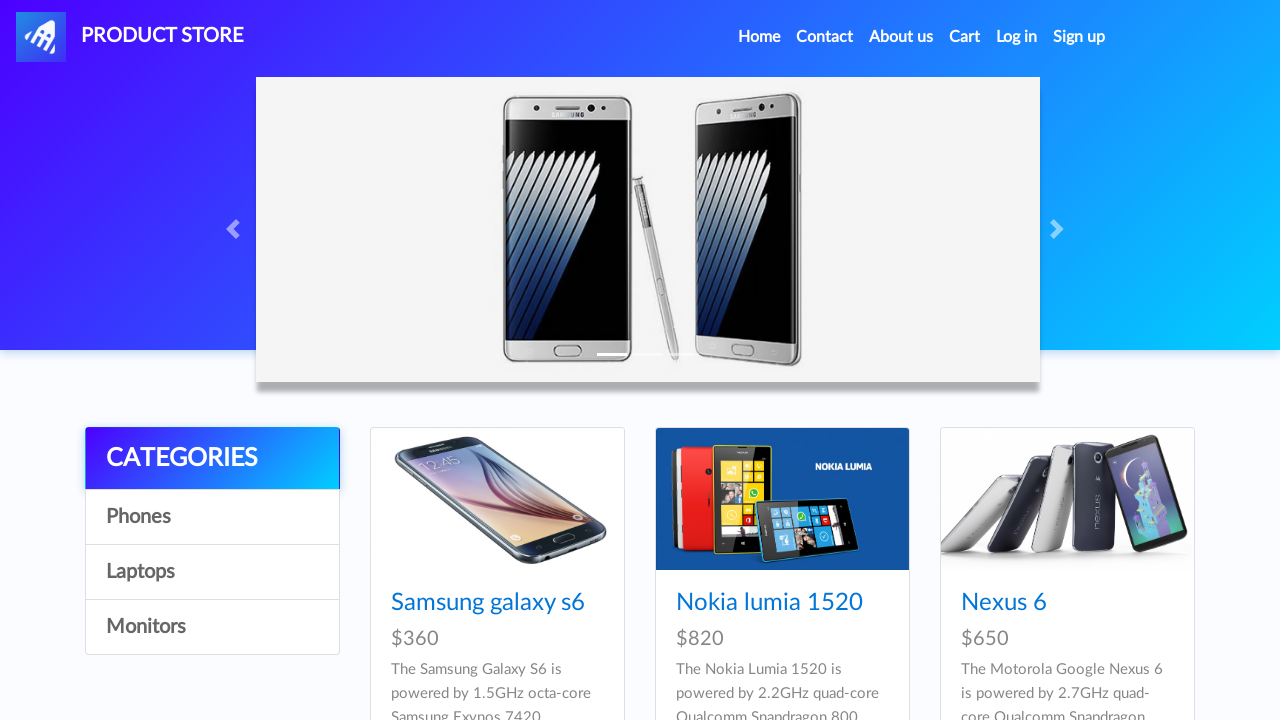

Clicked on Monitors category at (212, 627) on a:has-text('Monitors')
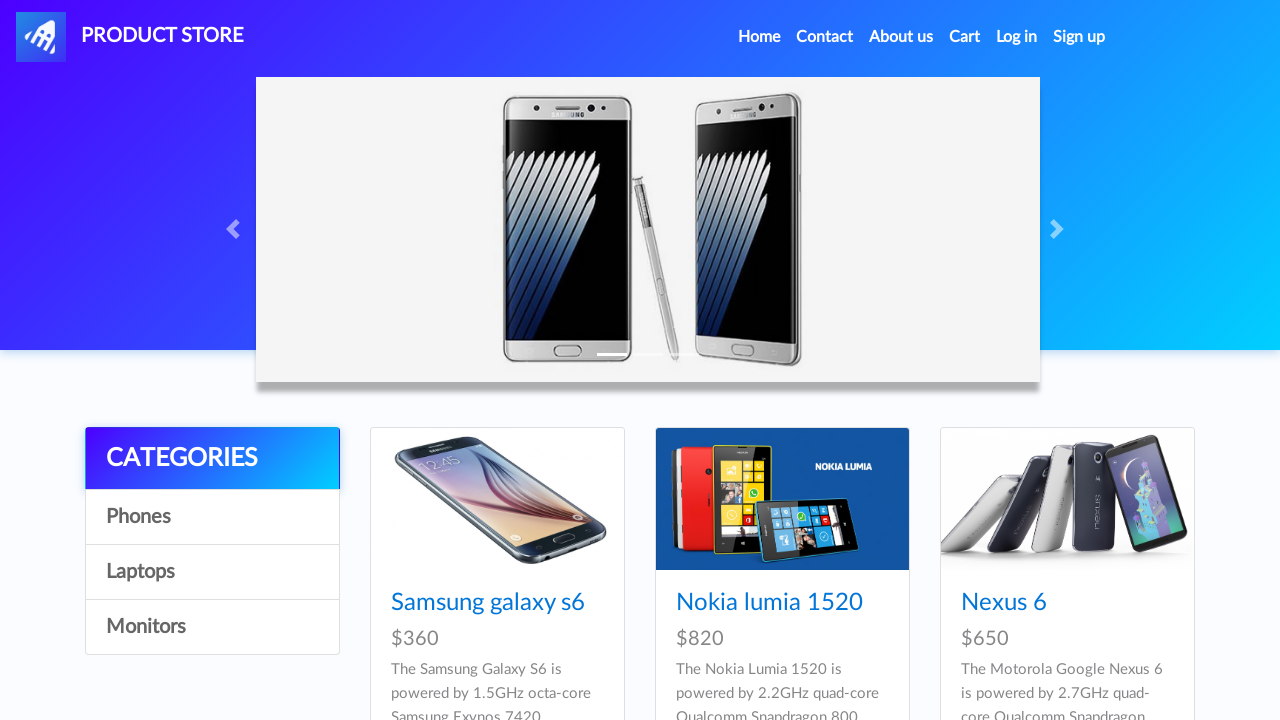

Waited for Monitors category to load
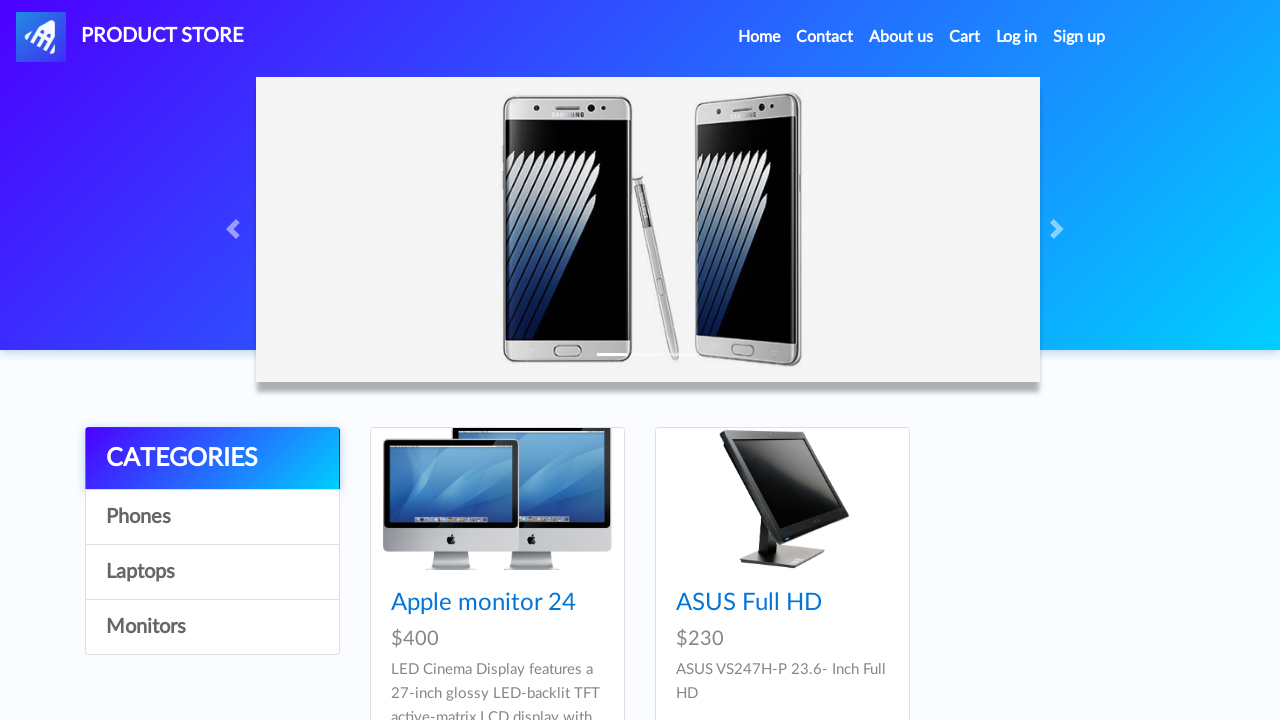

Clicked on first monitor product at (484, 603) on .card-title a >> nth=0
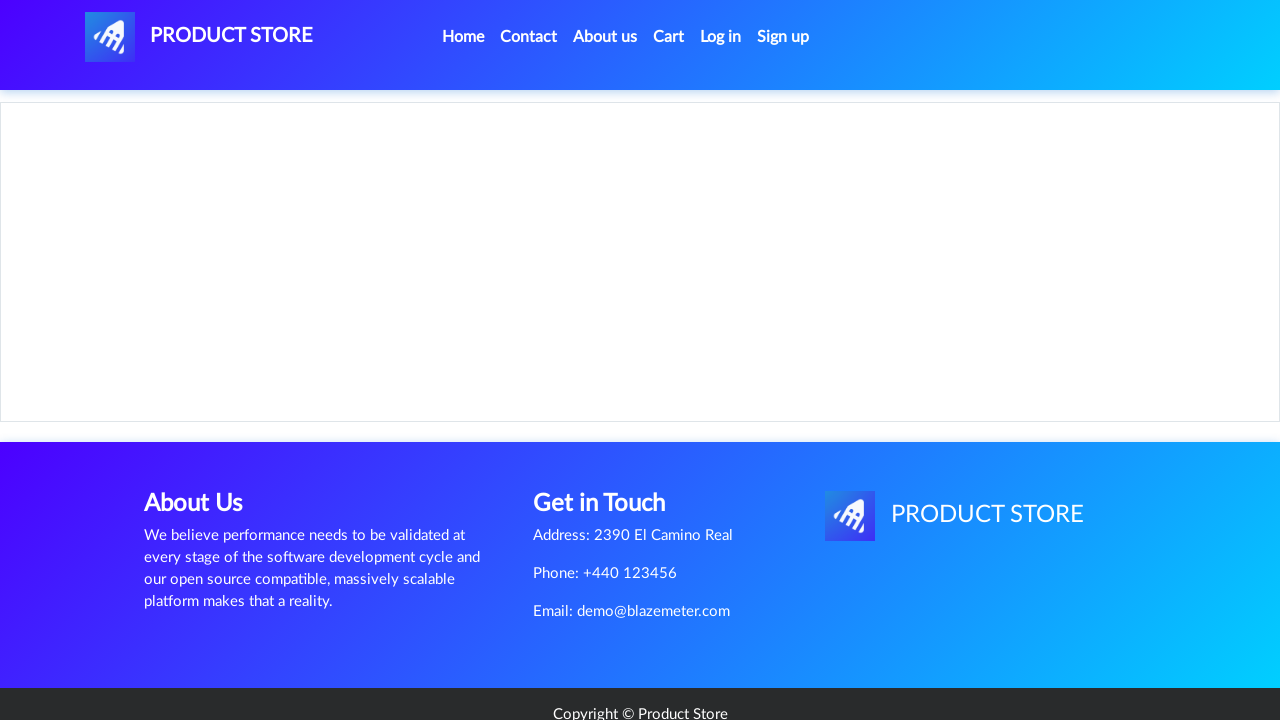

Add to cart button loaded for monitor product
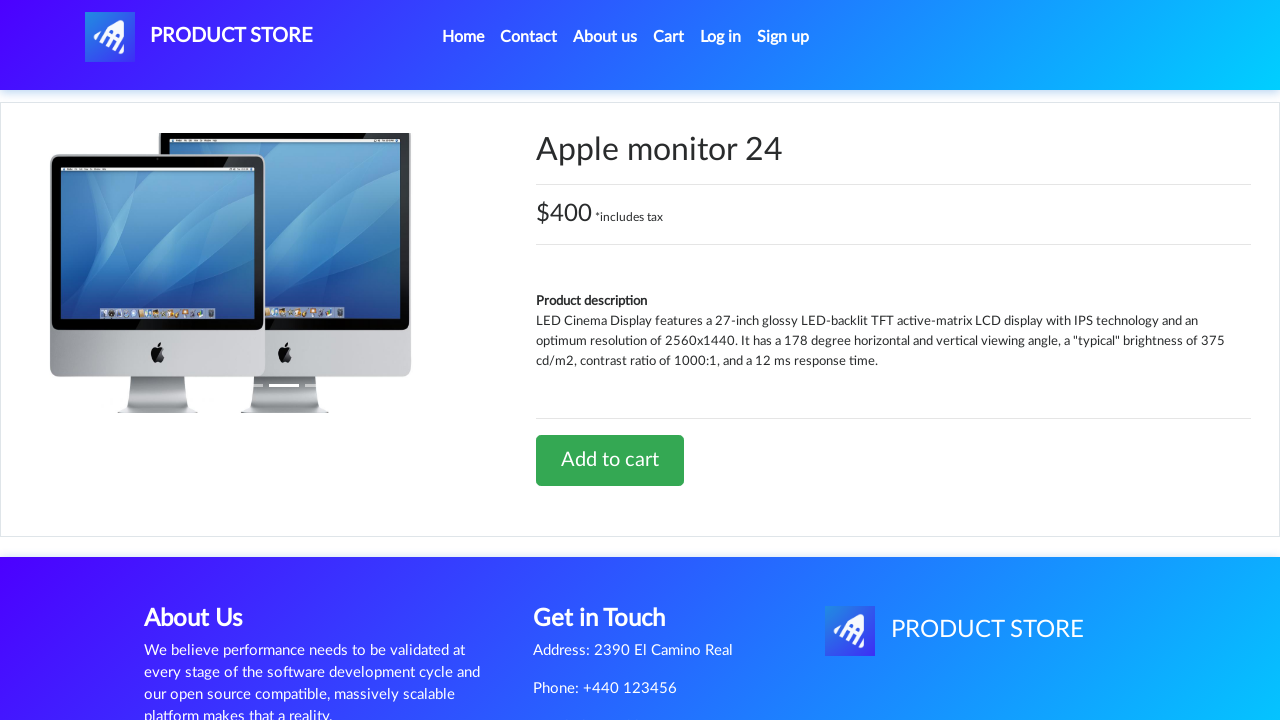

Clicked Add to cart button for monitor at (610, 460) on a:has-text('Add to cart')
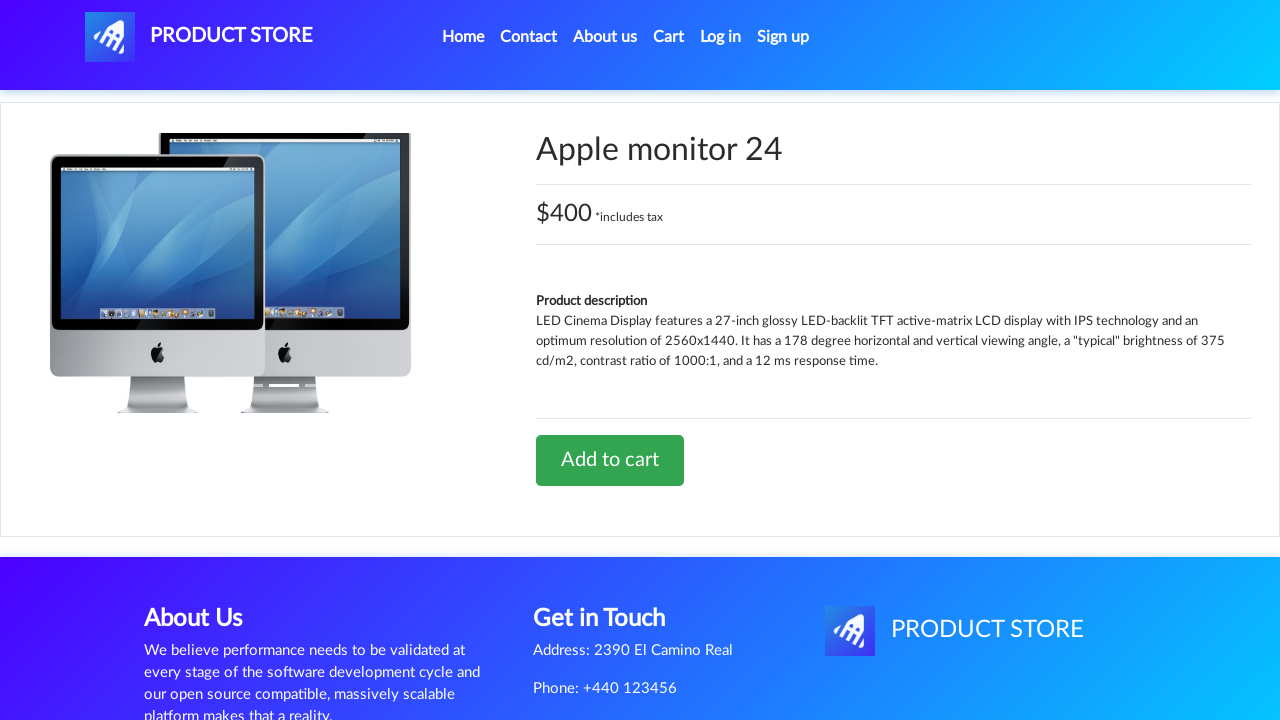

Waited for monitor to be added to cart
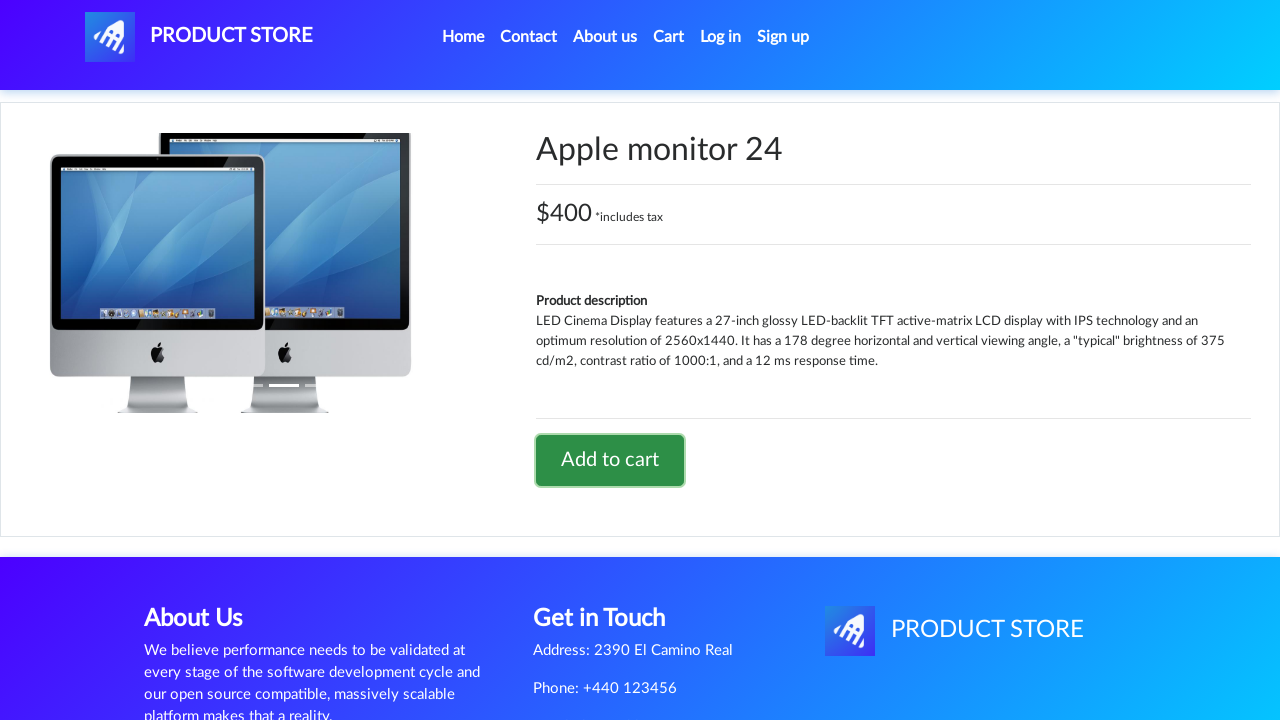

Clicked on Cart to view added products at (669, 37) on a:has-text('Cart')
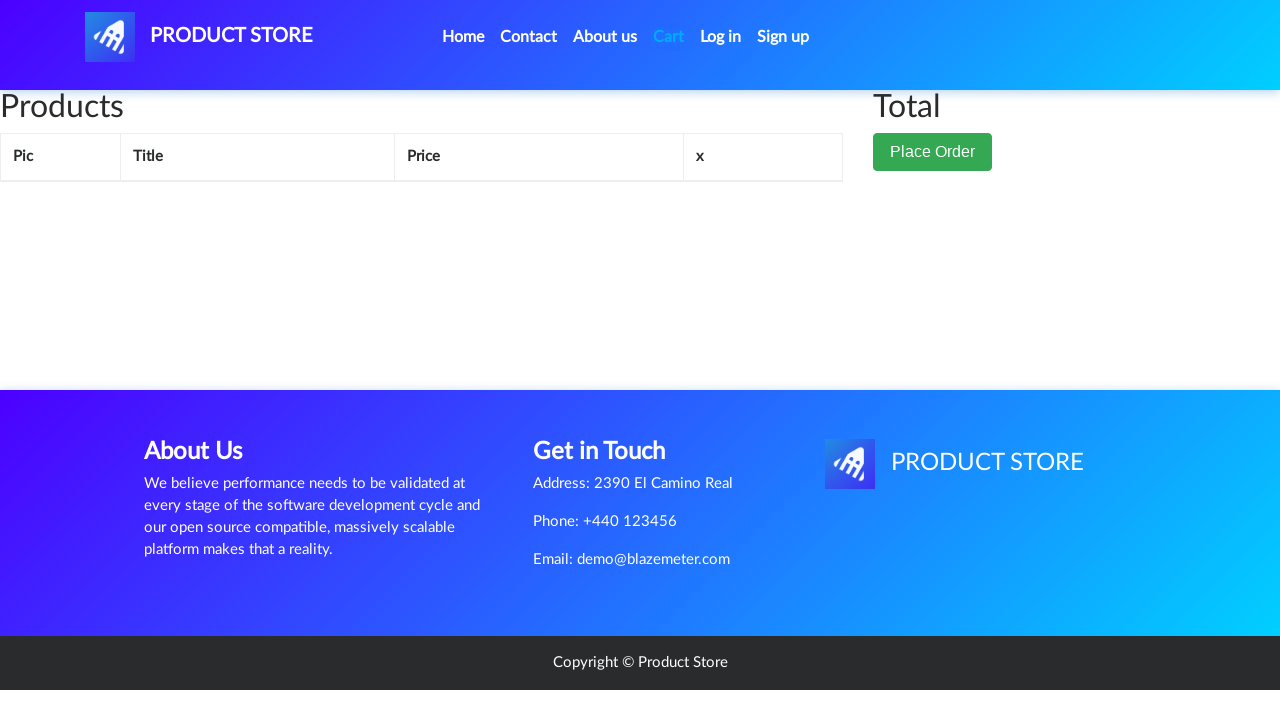

Cart page loaded with total price displayed
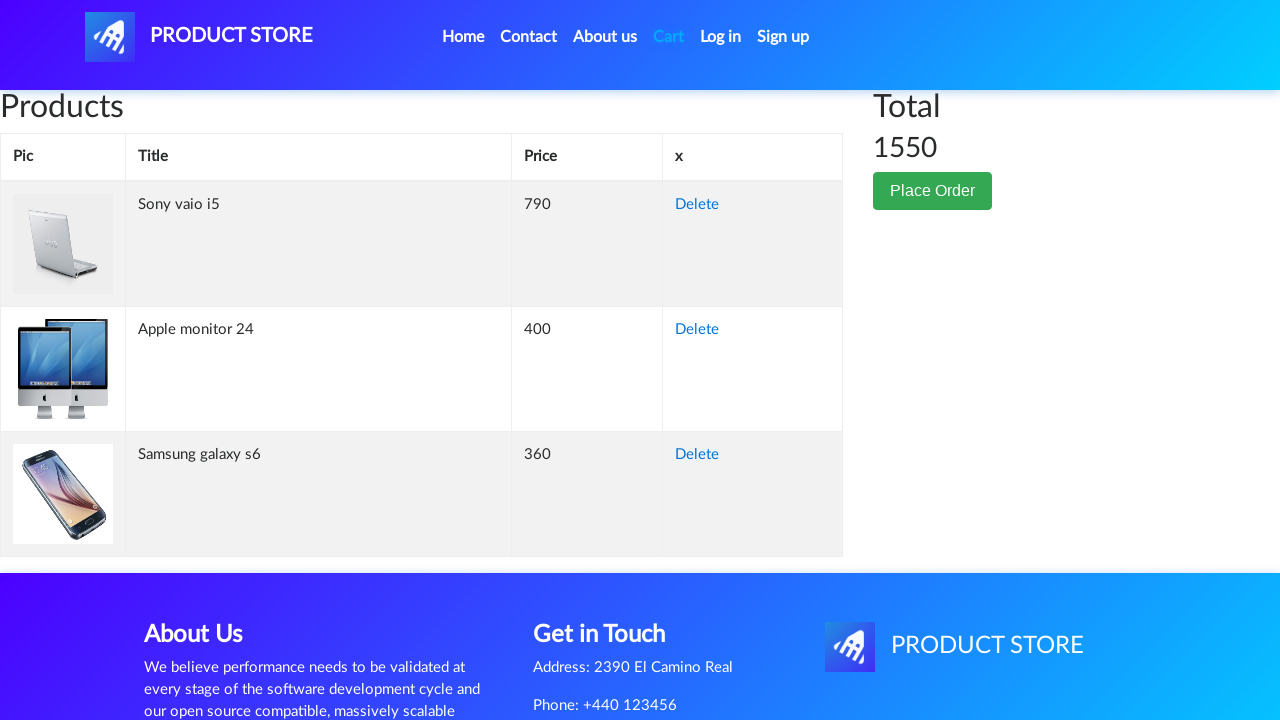

Clicked Place Order button at (933, 191) on button:has-text('Place Order')
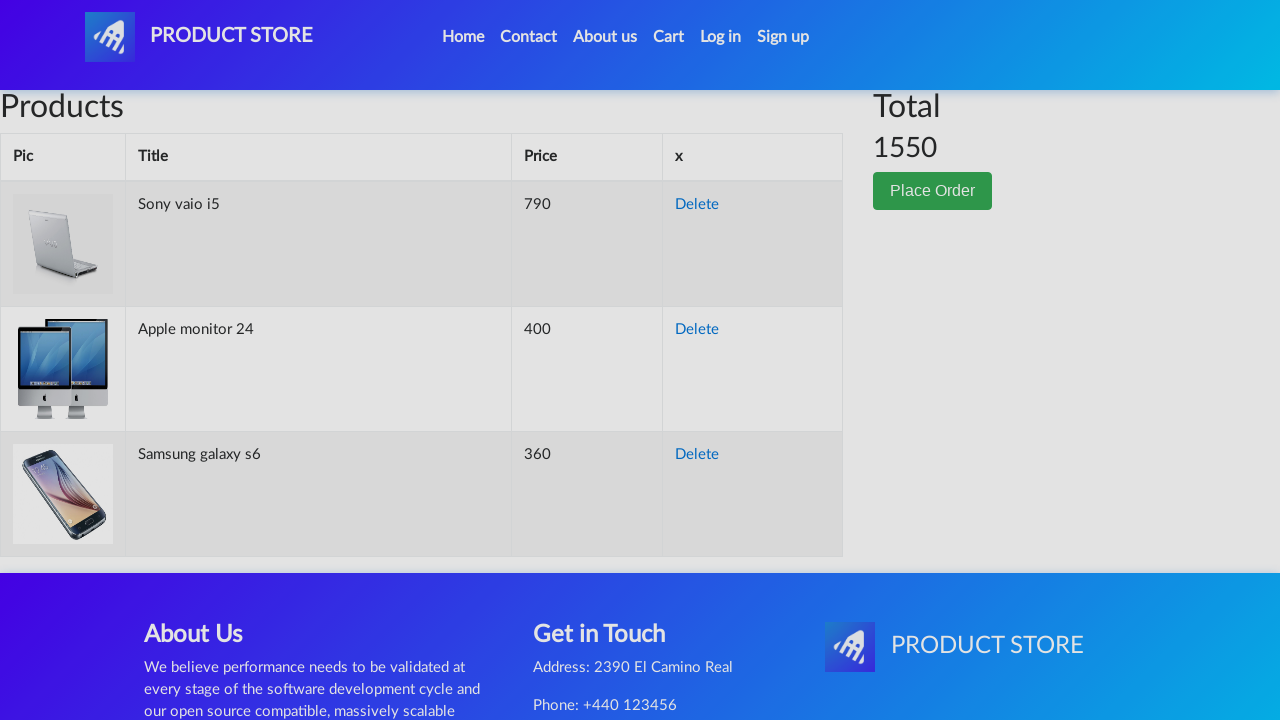

Order modal dialog appeared
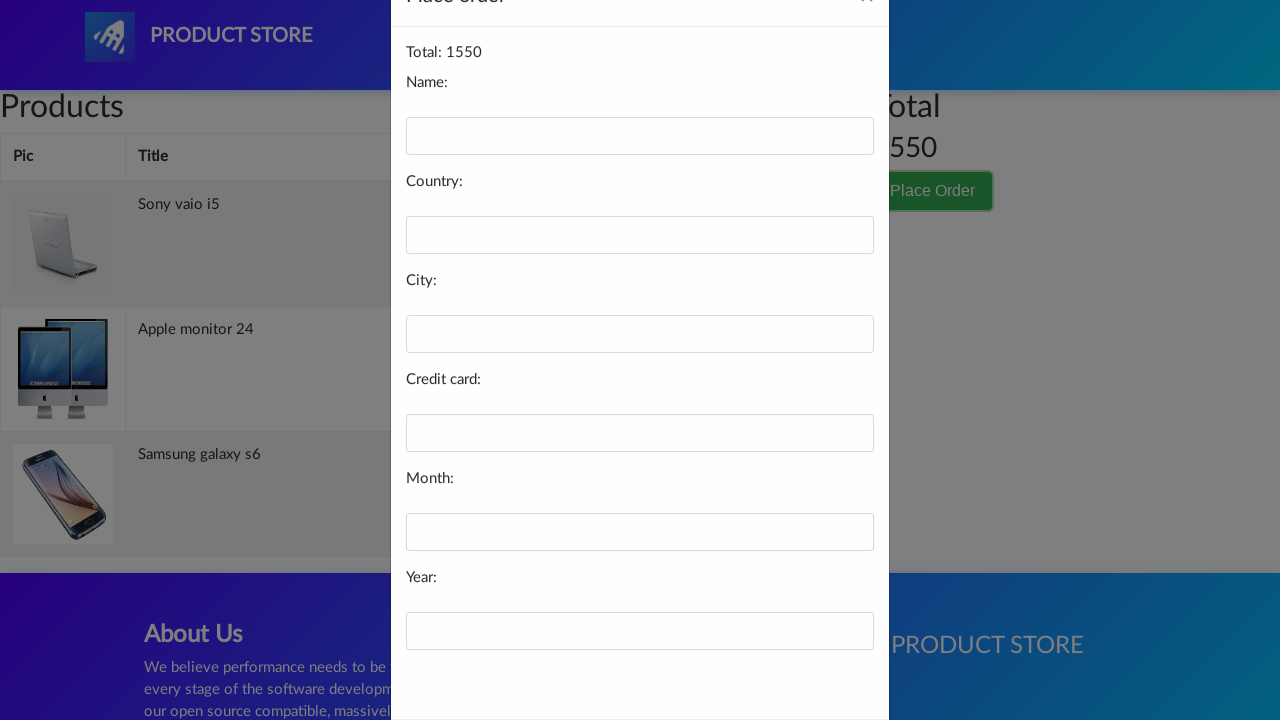

Filled in customer name as John Doe on #name
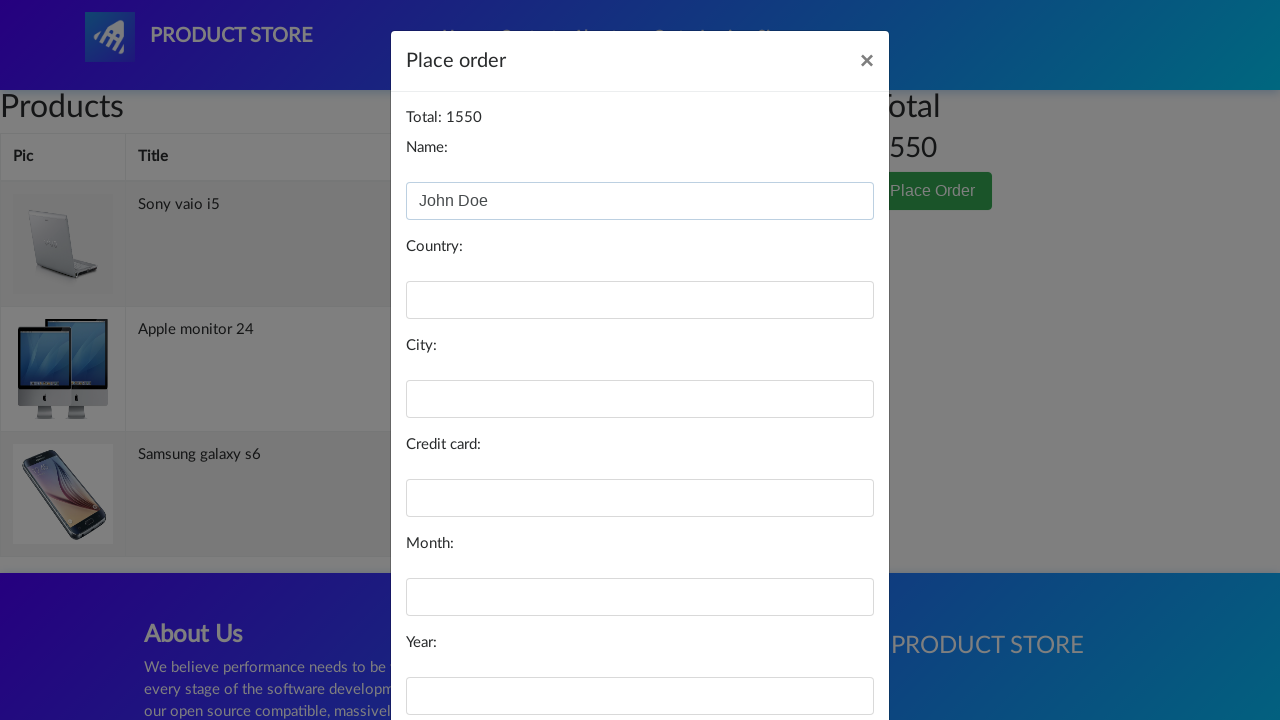

Filled in country as USA on #country
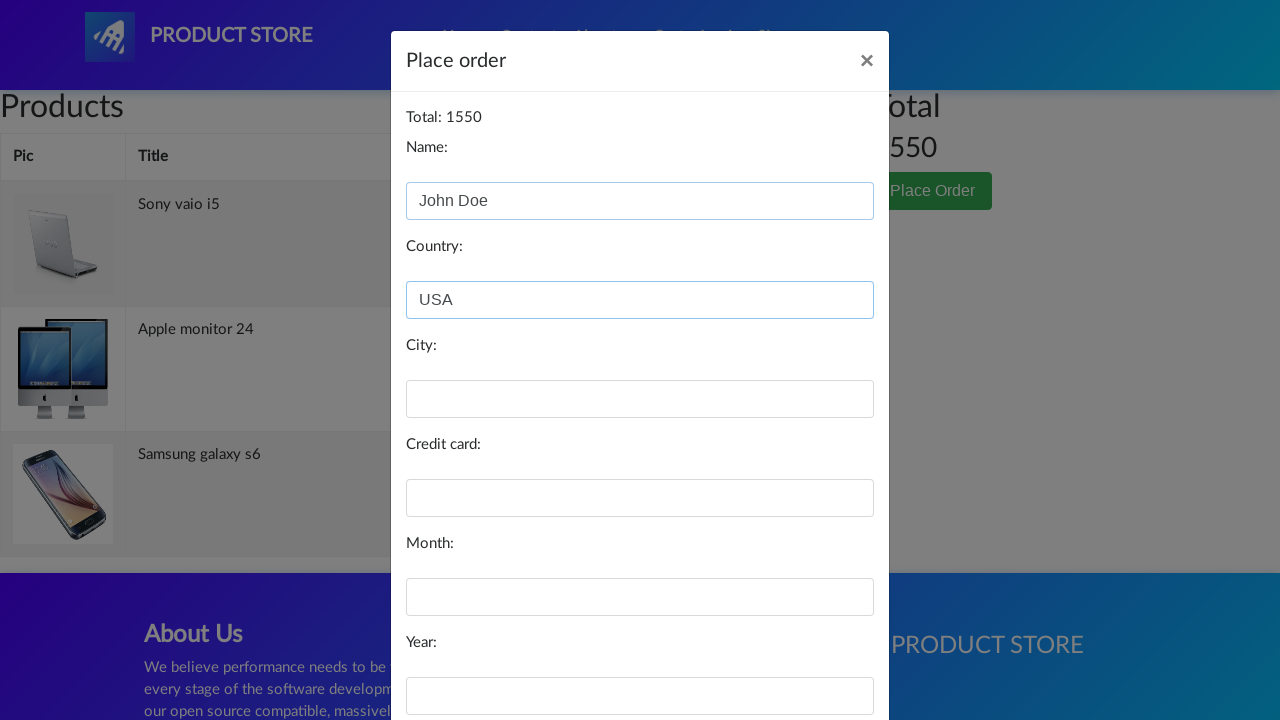

Filled in city as New York on #city
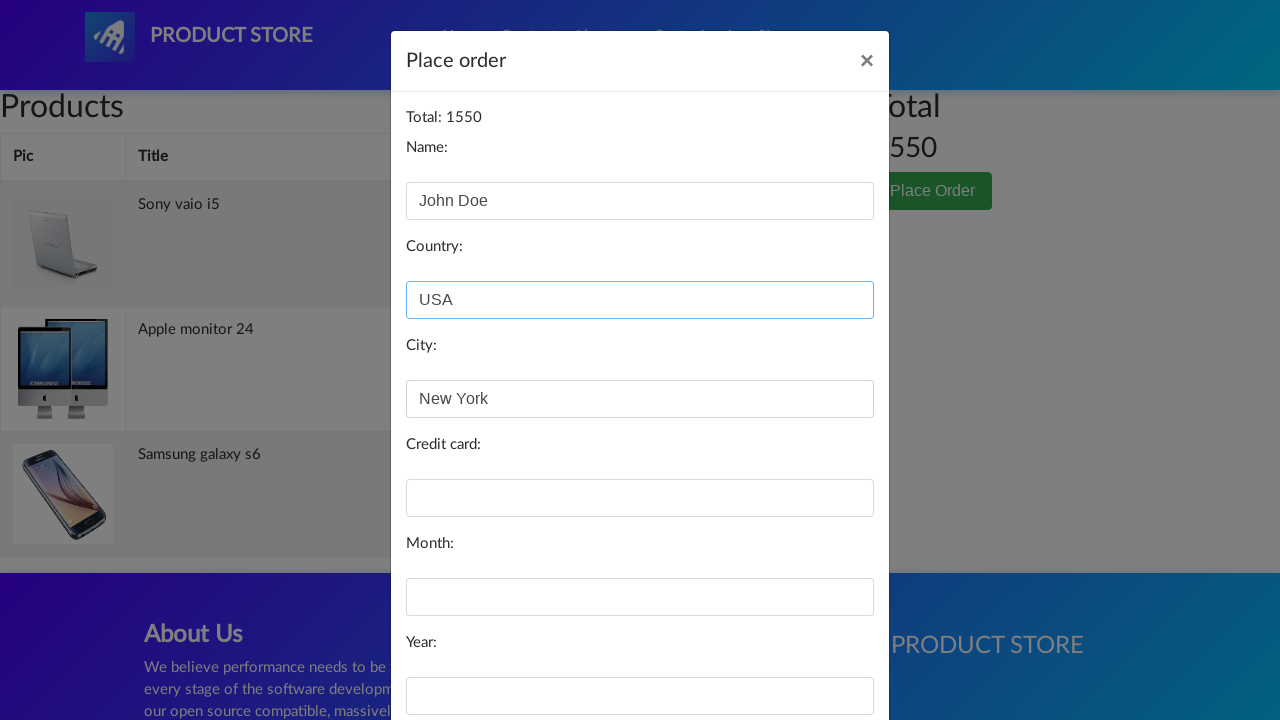

Filled in credit card number on #card
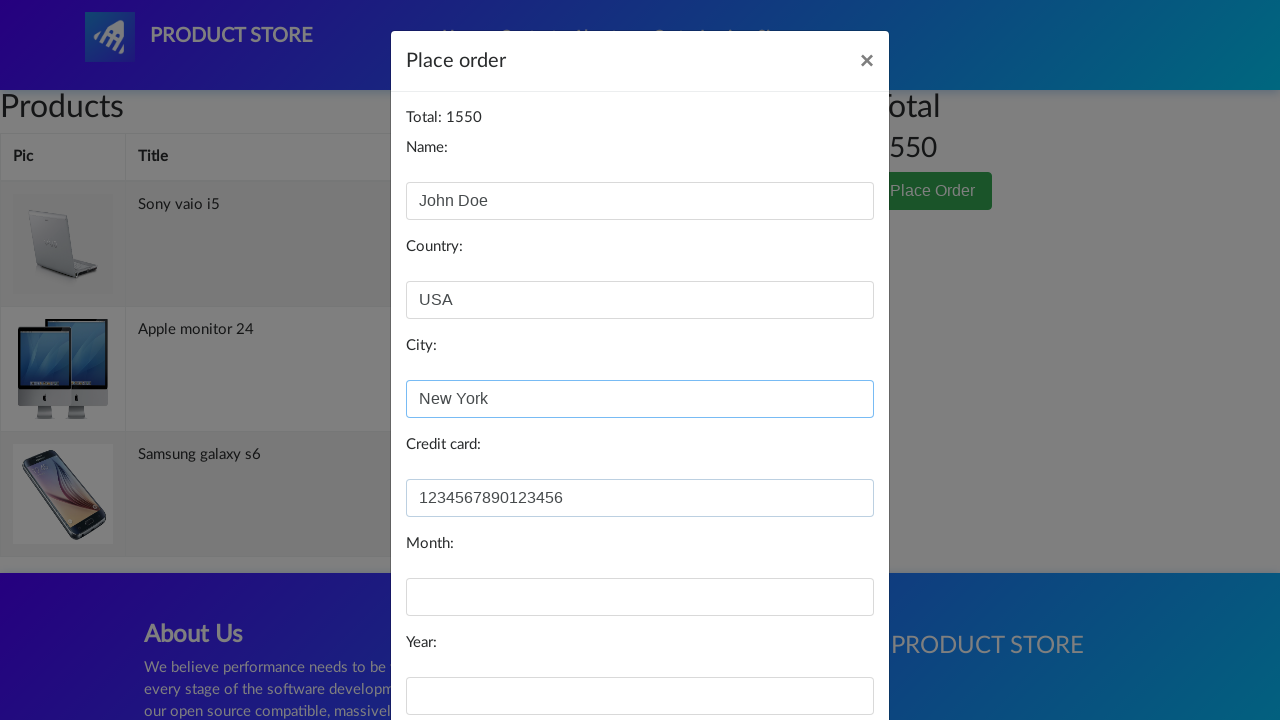

Filled in expiration month as 12 on #month
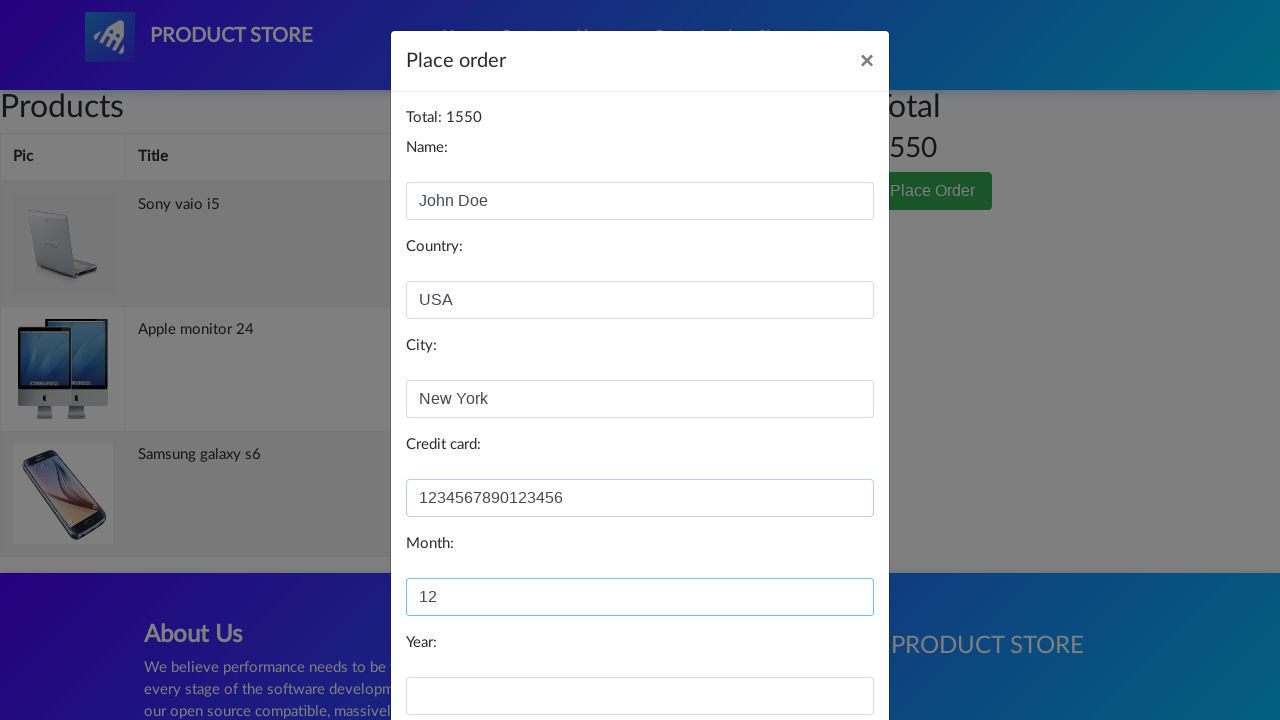

Filled in expiration year as 2025 on #year
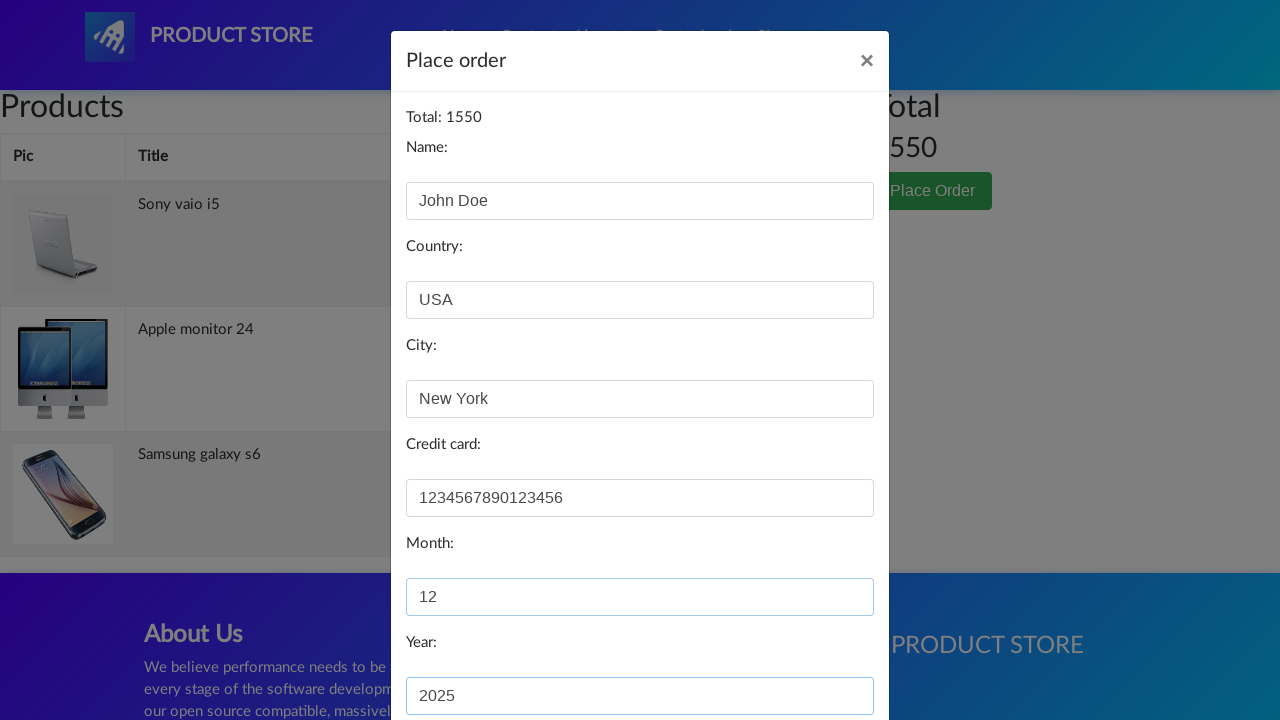

Clicked Purchase button to submit order at (823, 655) on button:has-text('Purchase')
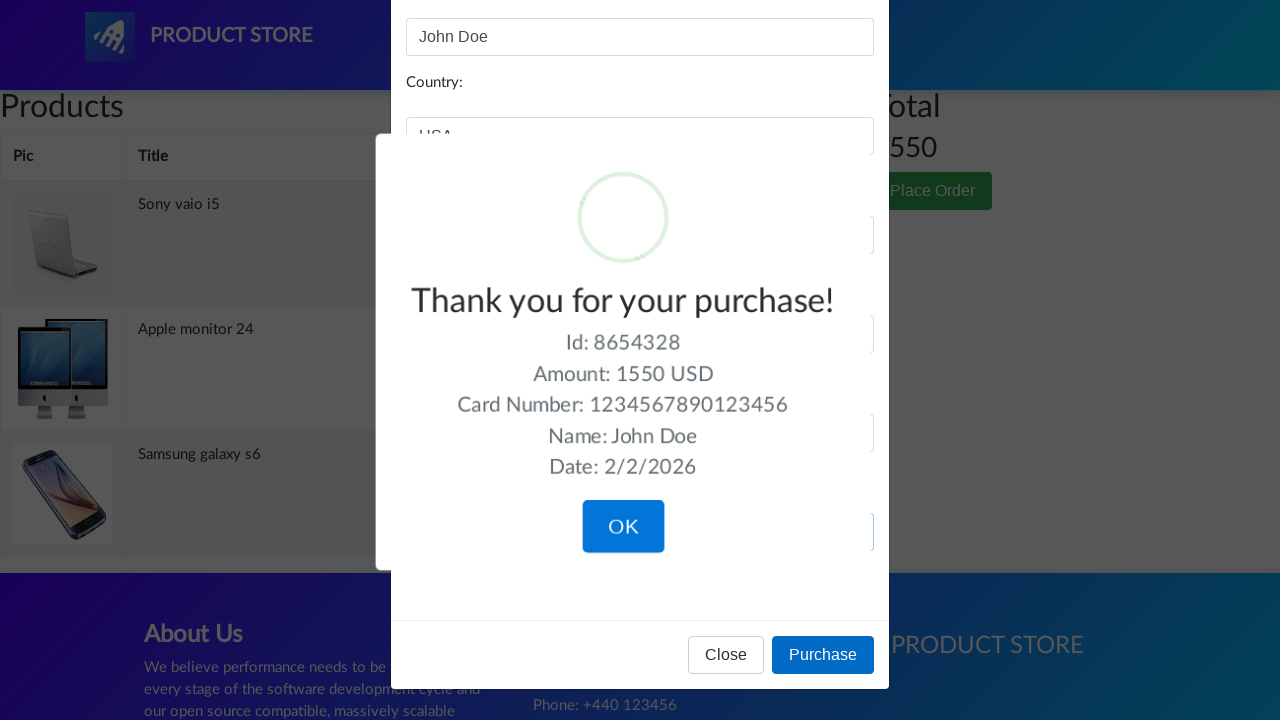

Order confirmation message displayed
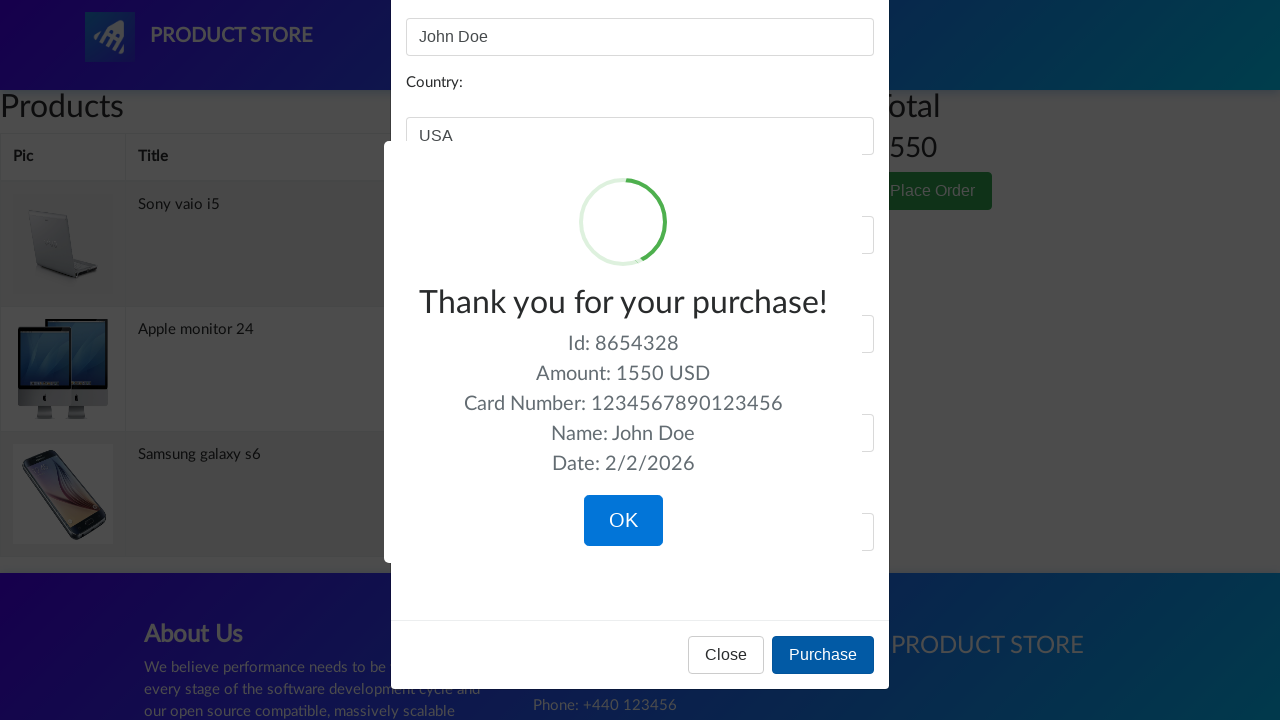

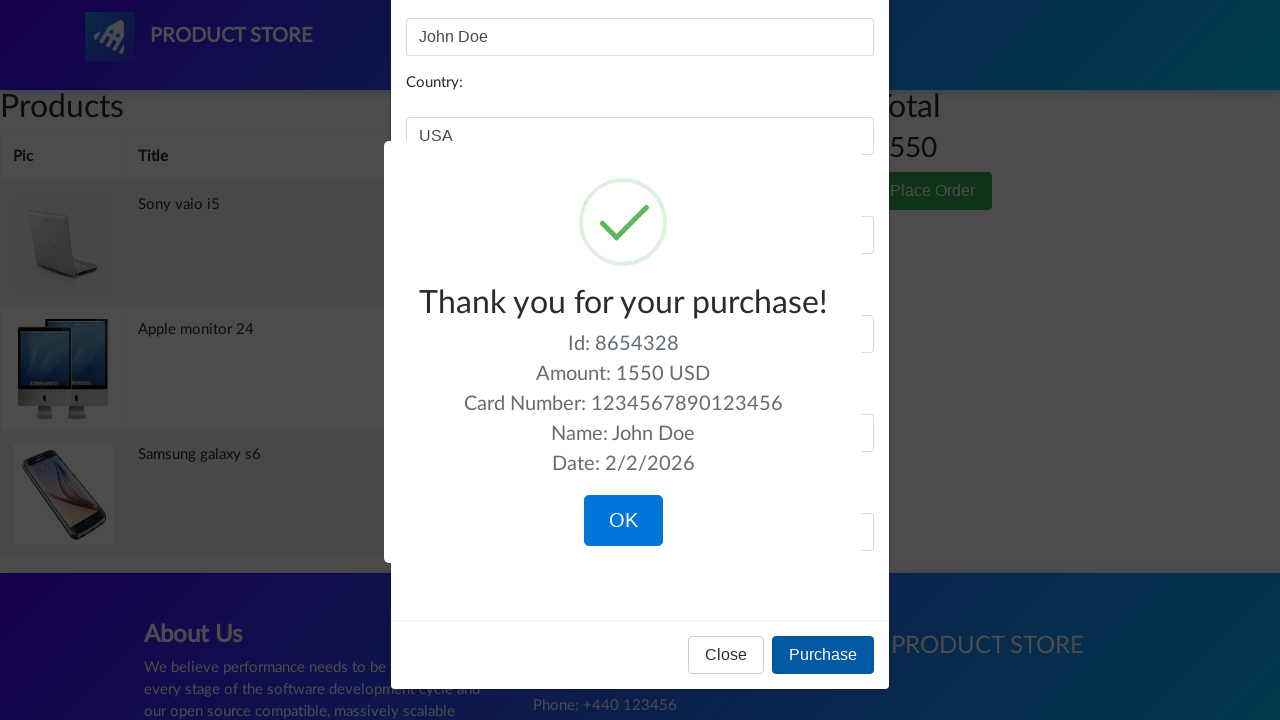